Navigates to jQuery UI website and scrolls down the page by 700 pixels

Starting URL: https://jqueryui.com/

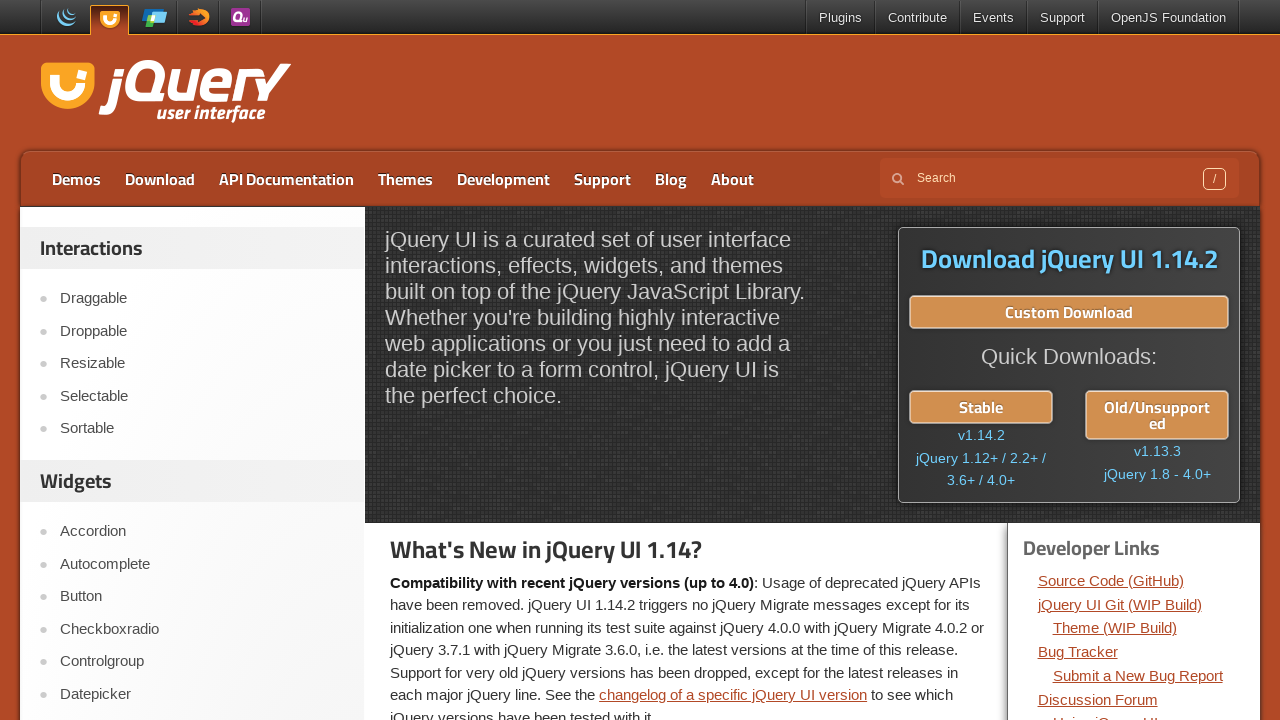

Navigated to jQuery UI website at https://jqueryui.com/
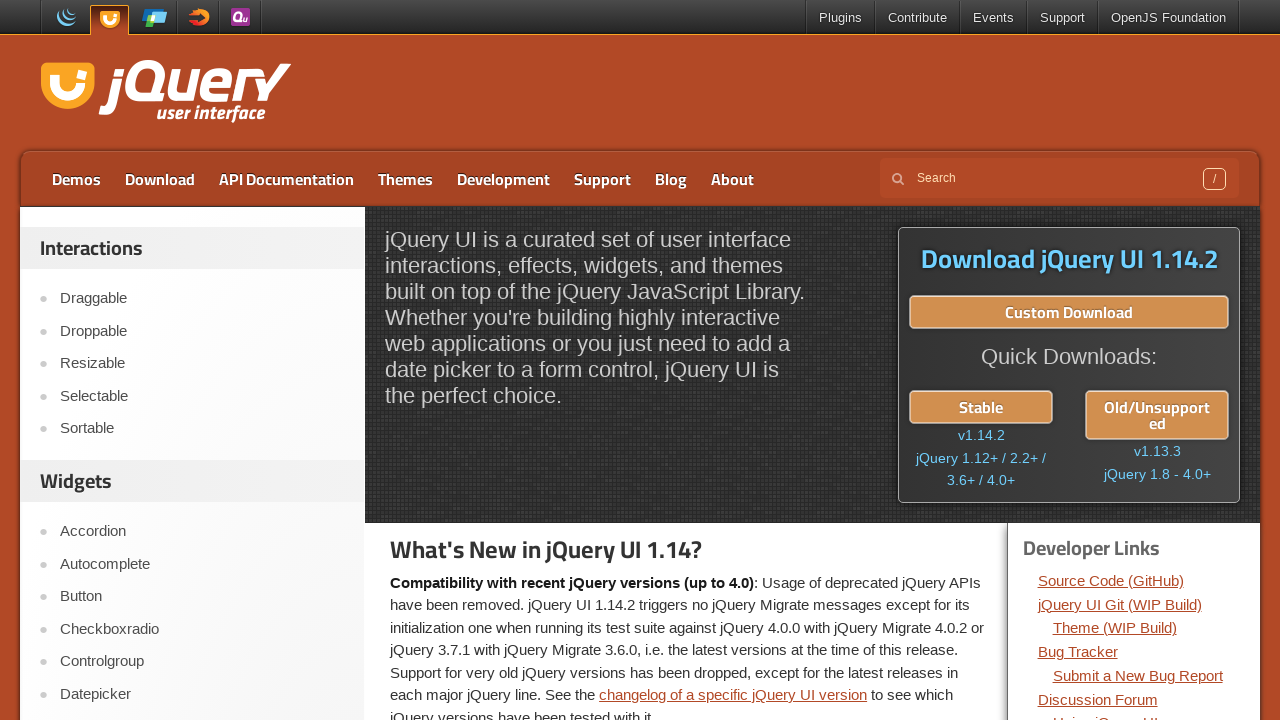

Scrolled down the page by 700 pixels using JavaScript
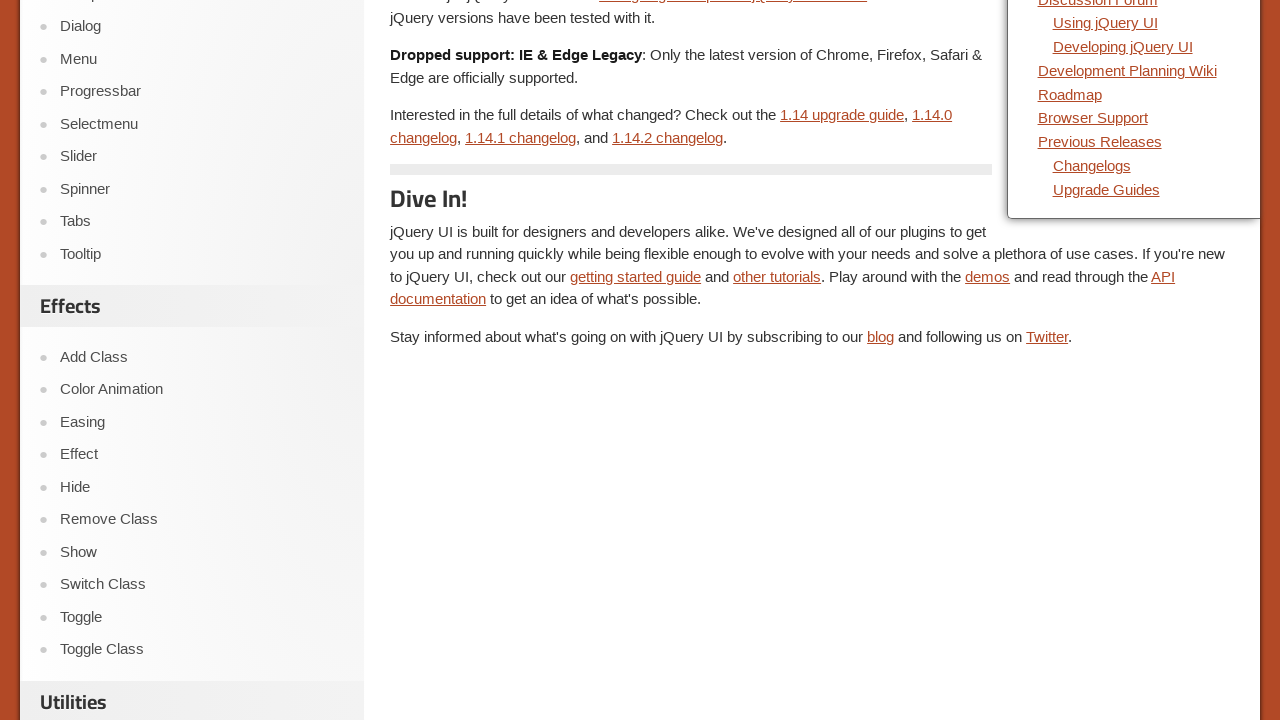

Waited 3 seconds to observe the scroll effect
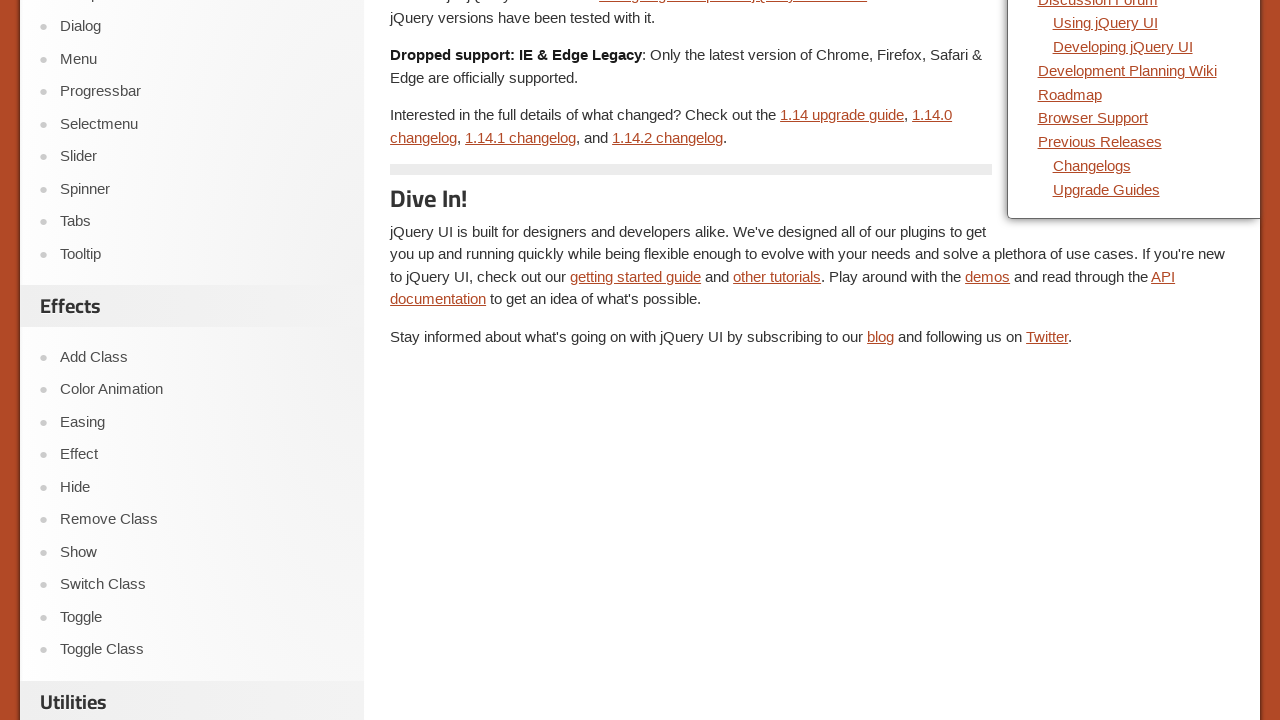

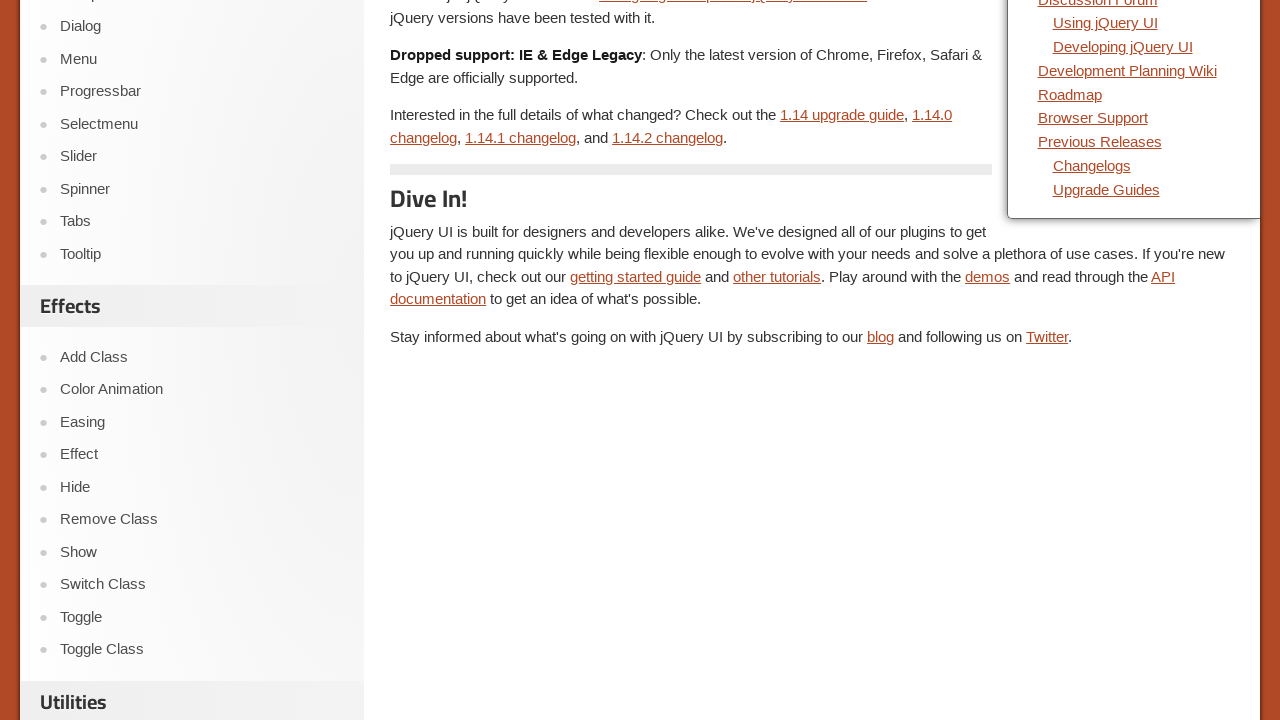